Navigates to Rediff homepage and retrieves the tooltip text from the sign-in link element

Starting URL: https://rediff.com

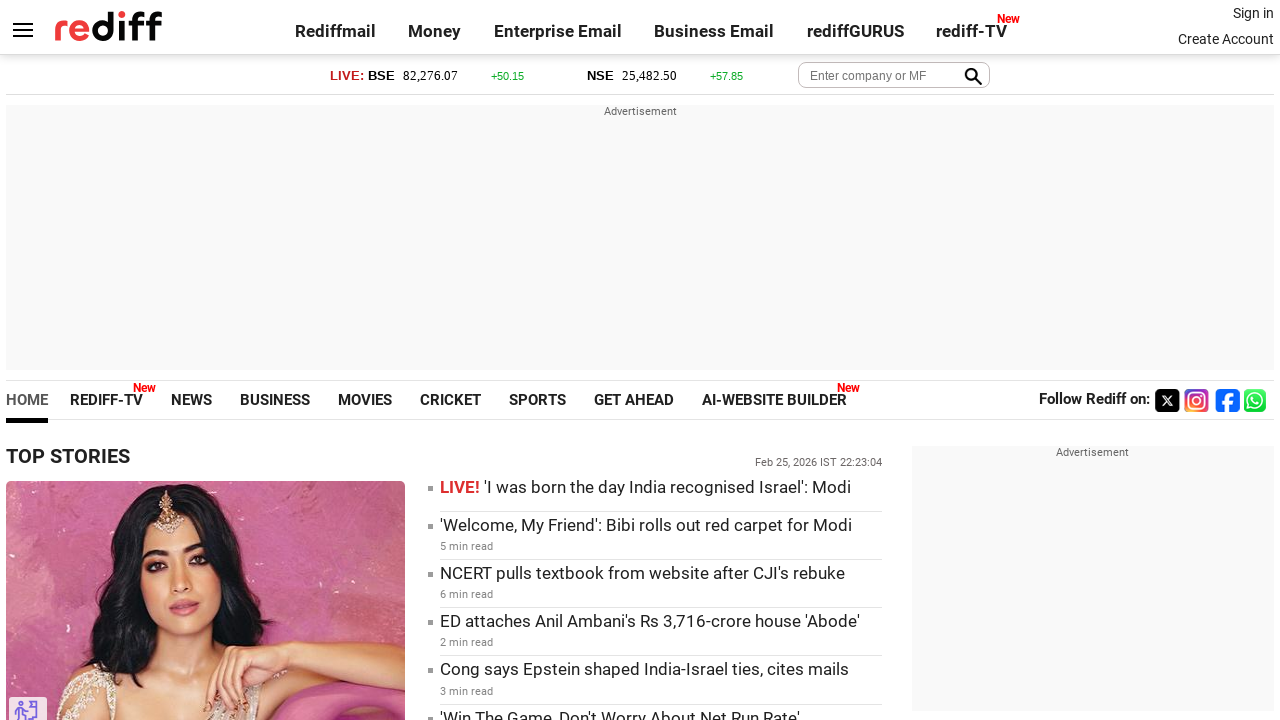

Navigated to Rediff homepage
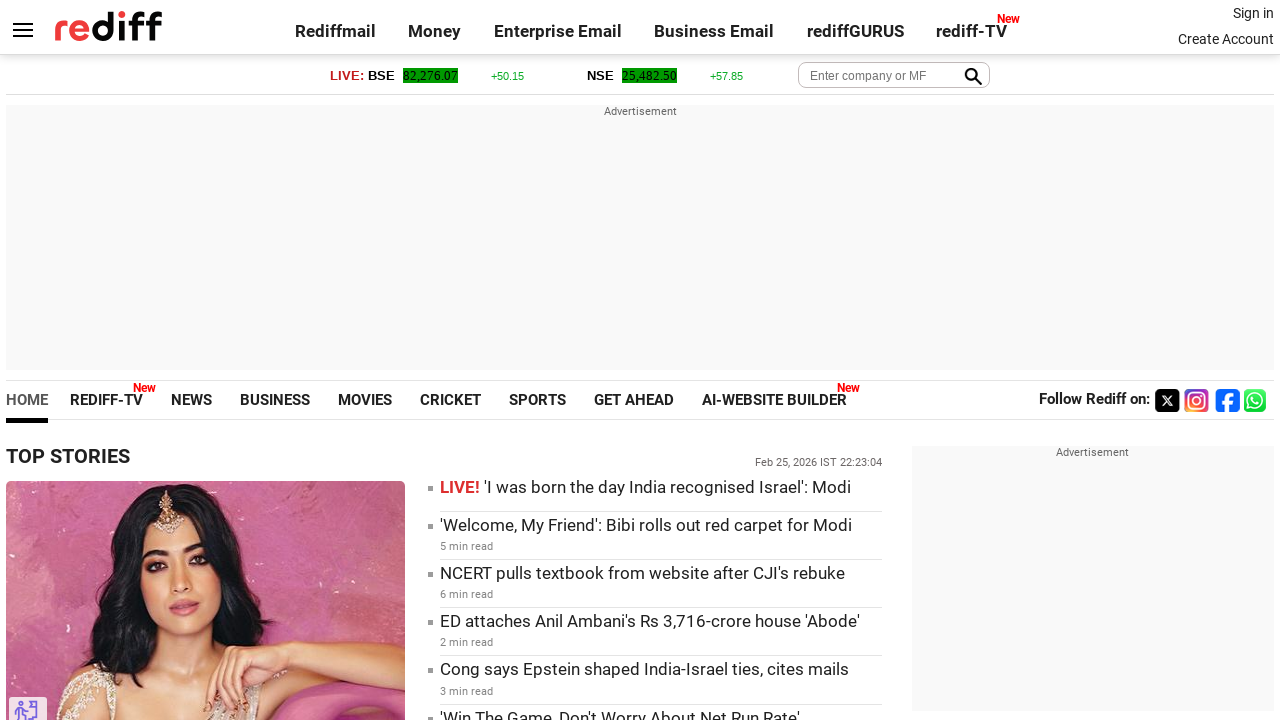

Located sign-in link element
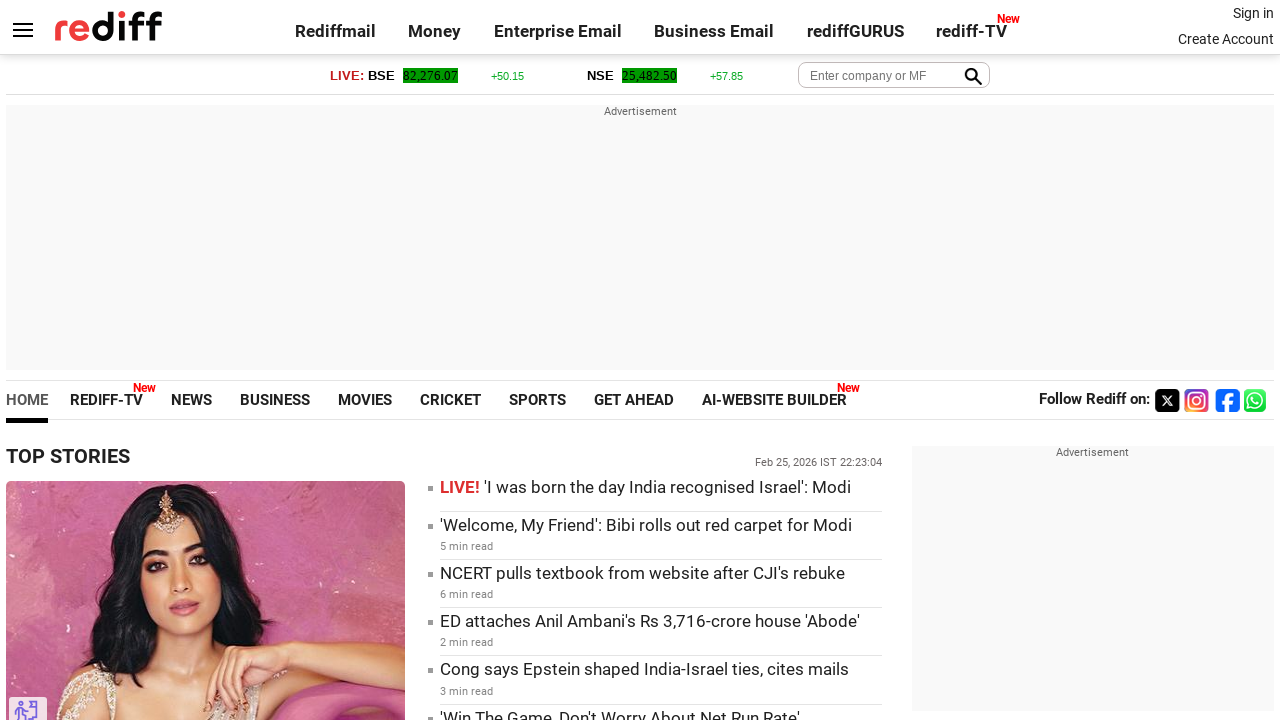

Retrieved tooltip text from sign-in link: 'Already a user? Sign in'
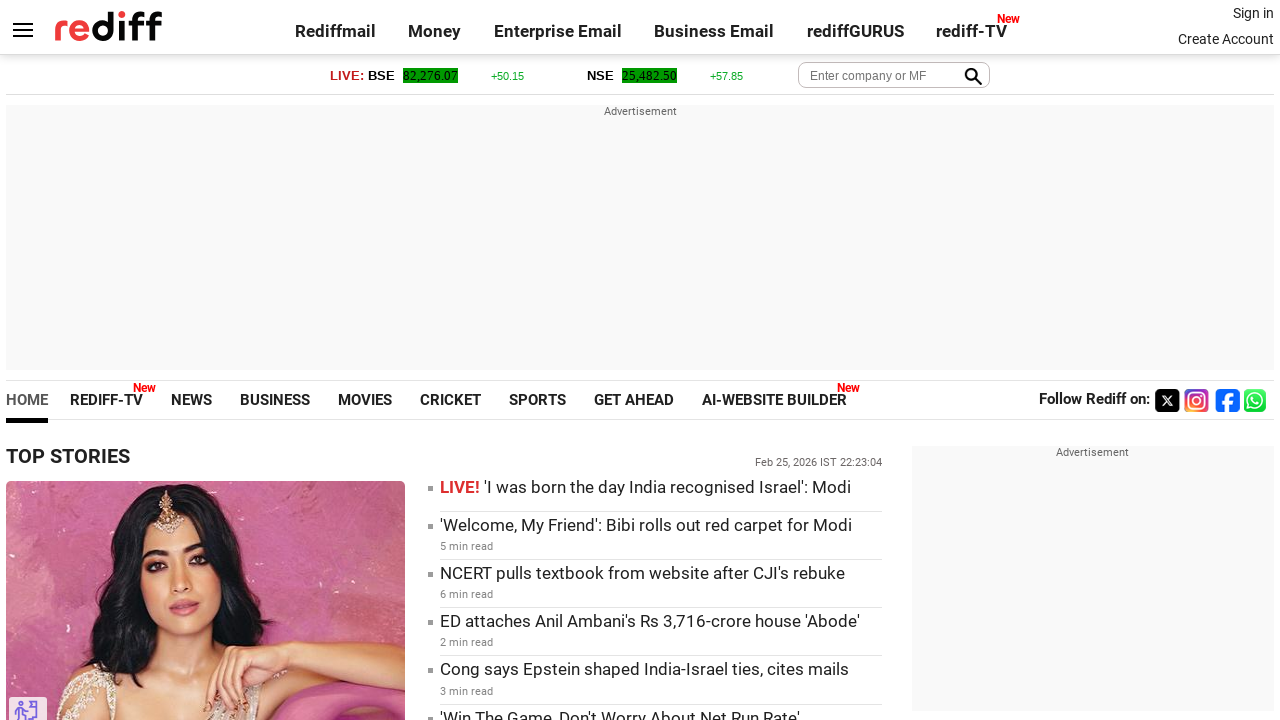

Verified that sign-in link is visible
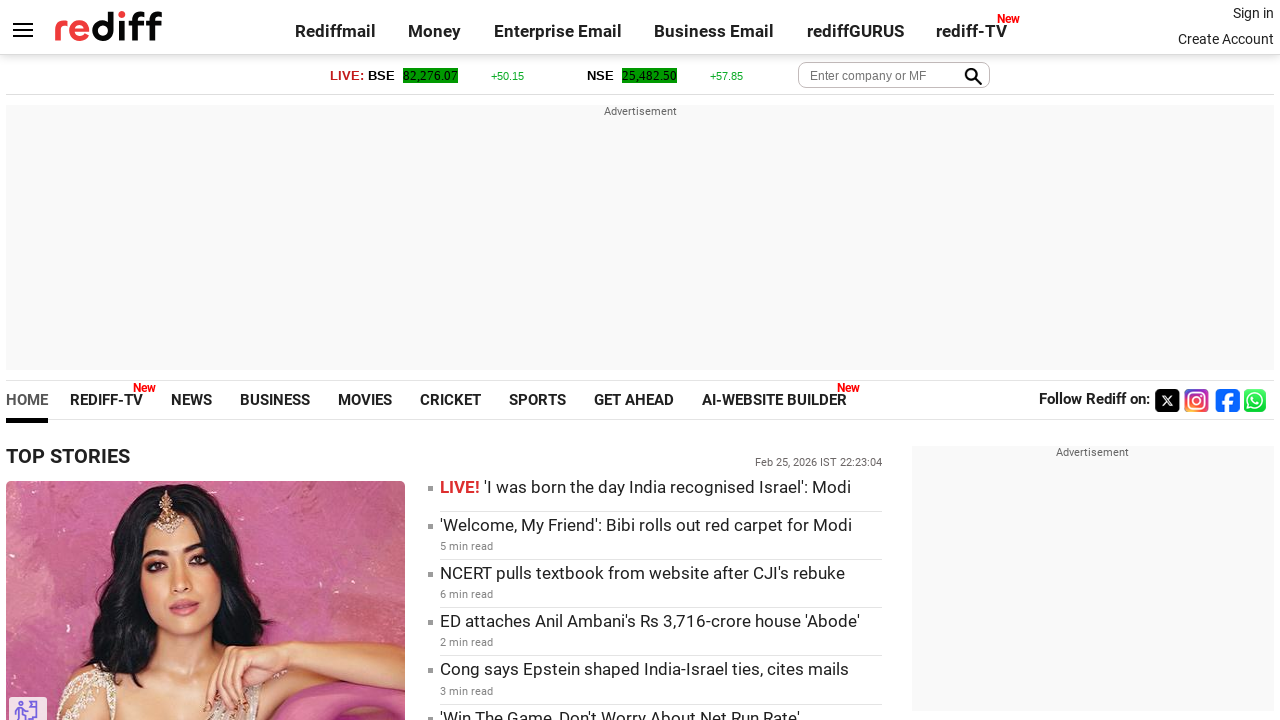

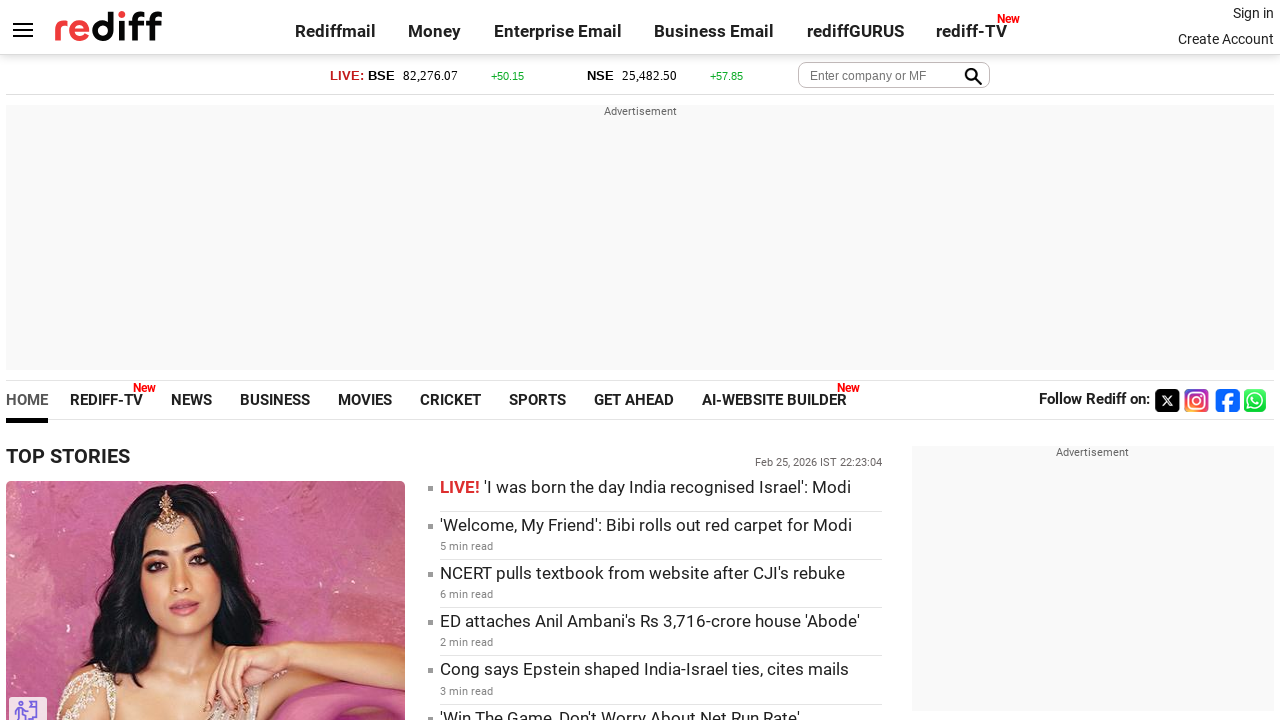